Tests checkbox functionality by checking both checkboxes on the page and verifying they are selected

Starting URL: https://the-internet.herokuapp.com/checkboxes

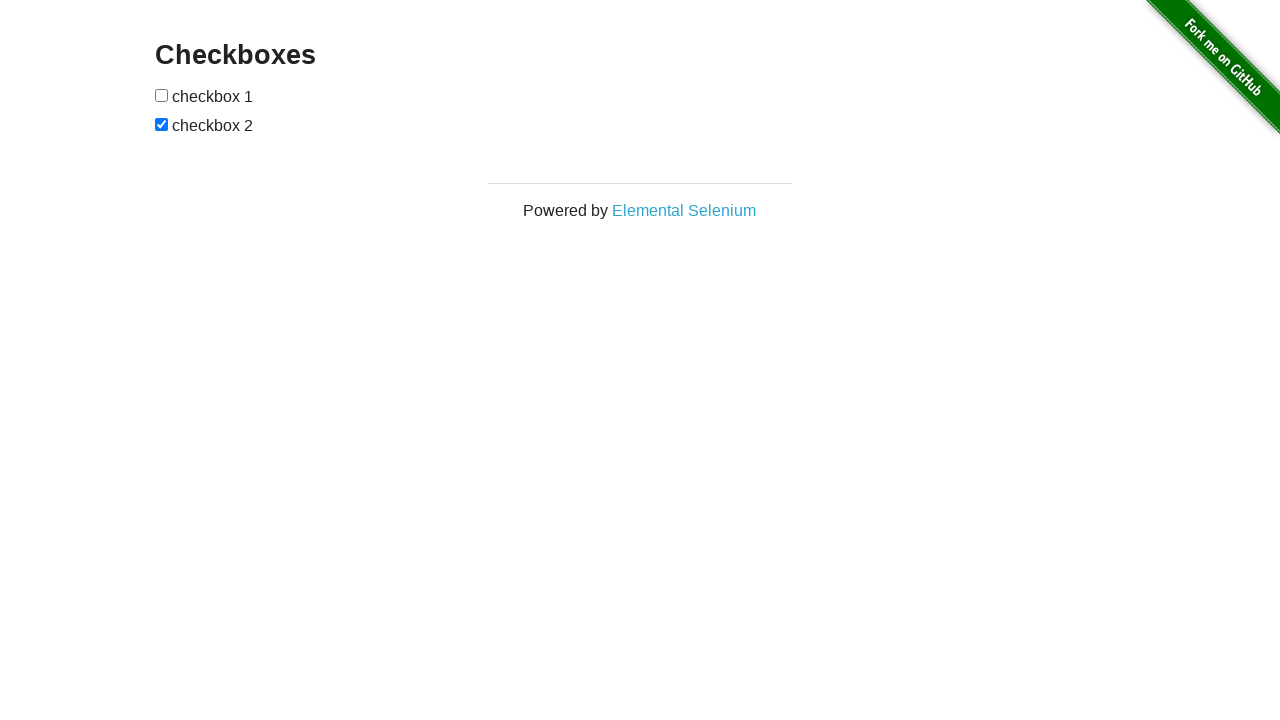

Located first checkbox on the page
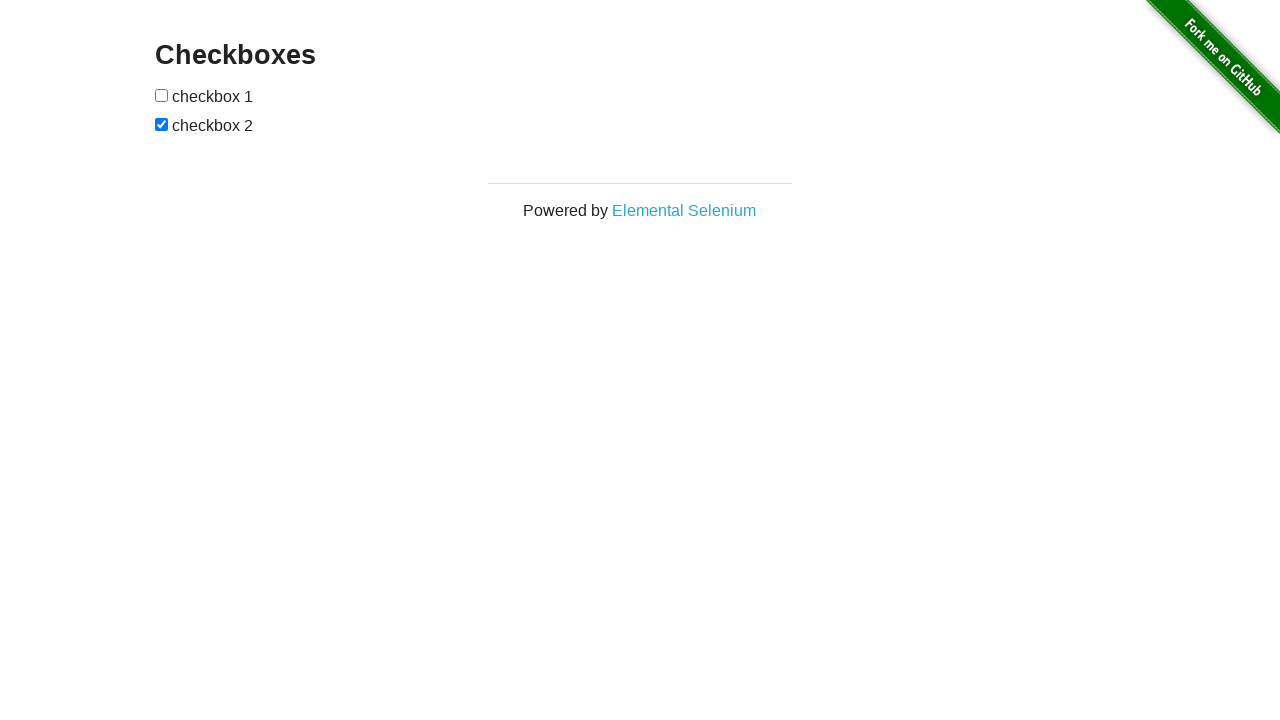

Clicked first checkbox to check it at (162, 95) on xpath=//form[@id='checkboxes']/input[1]
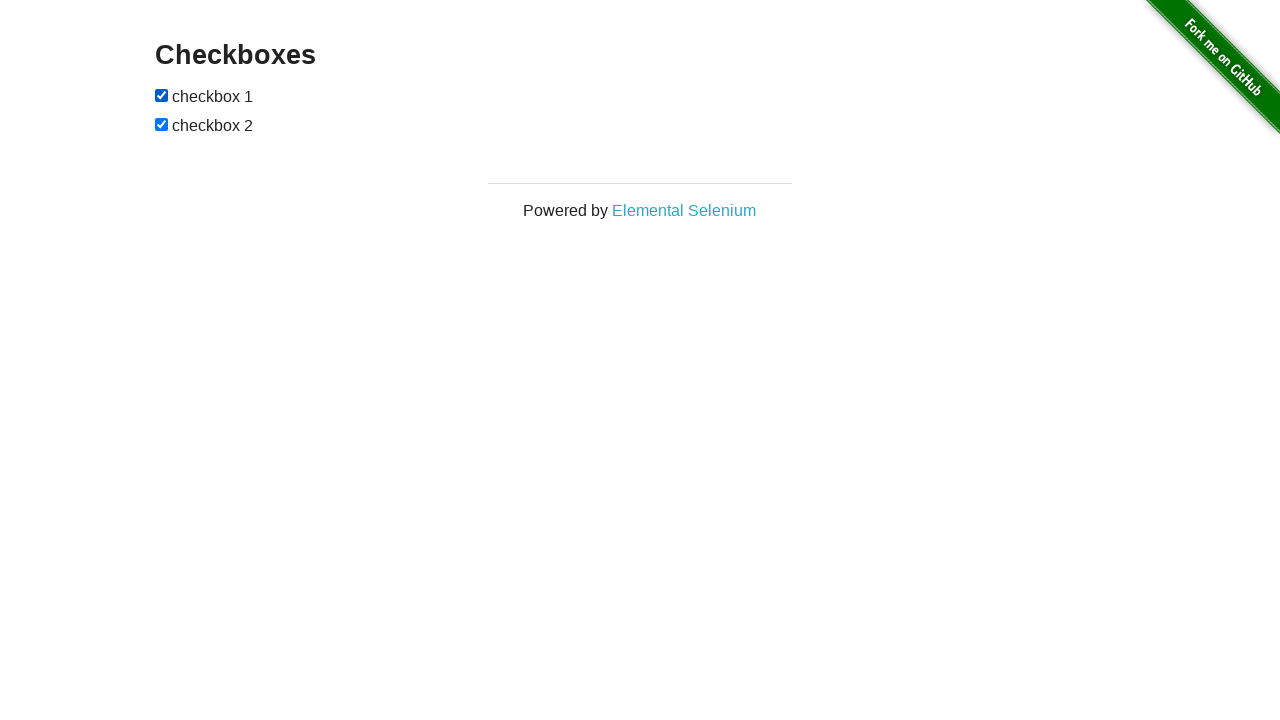

Verified first checkbox is checked
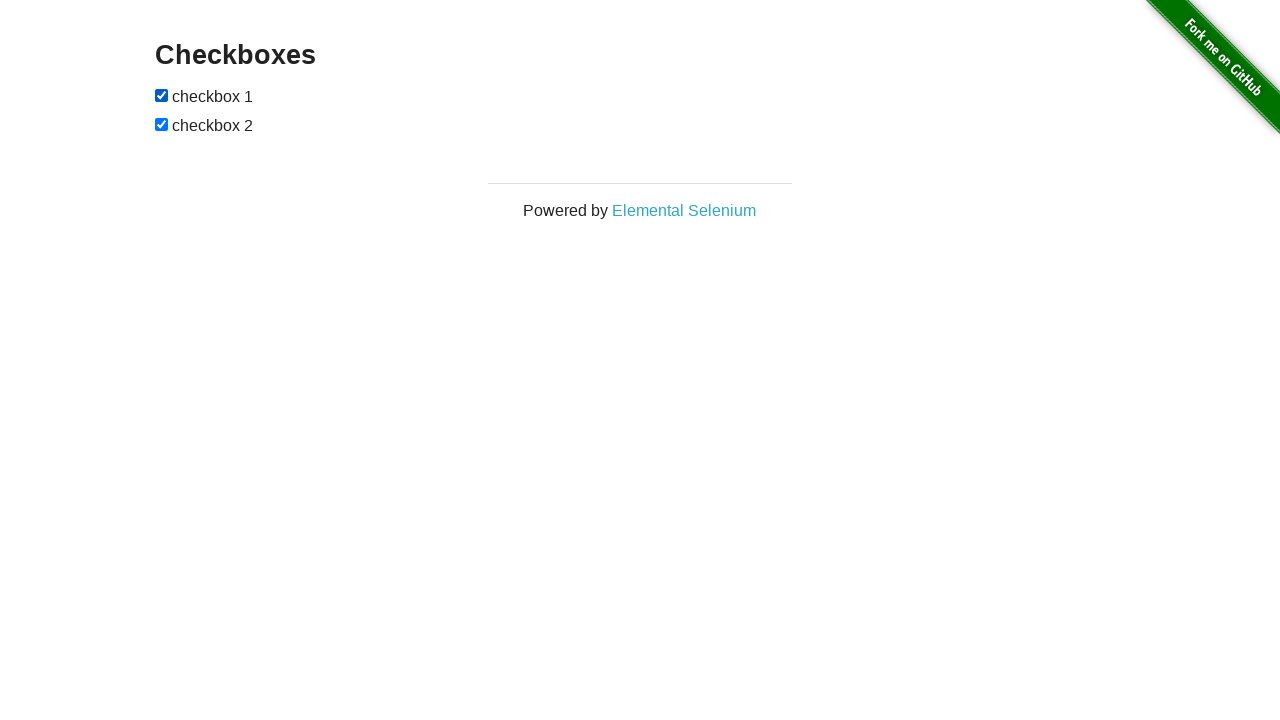

Located second checkbox on the page
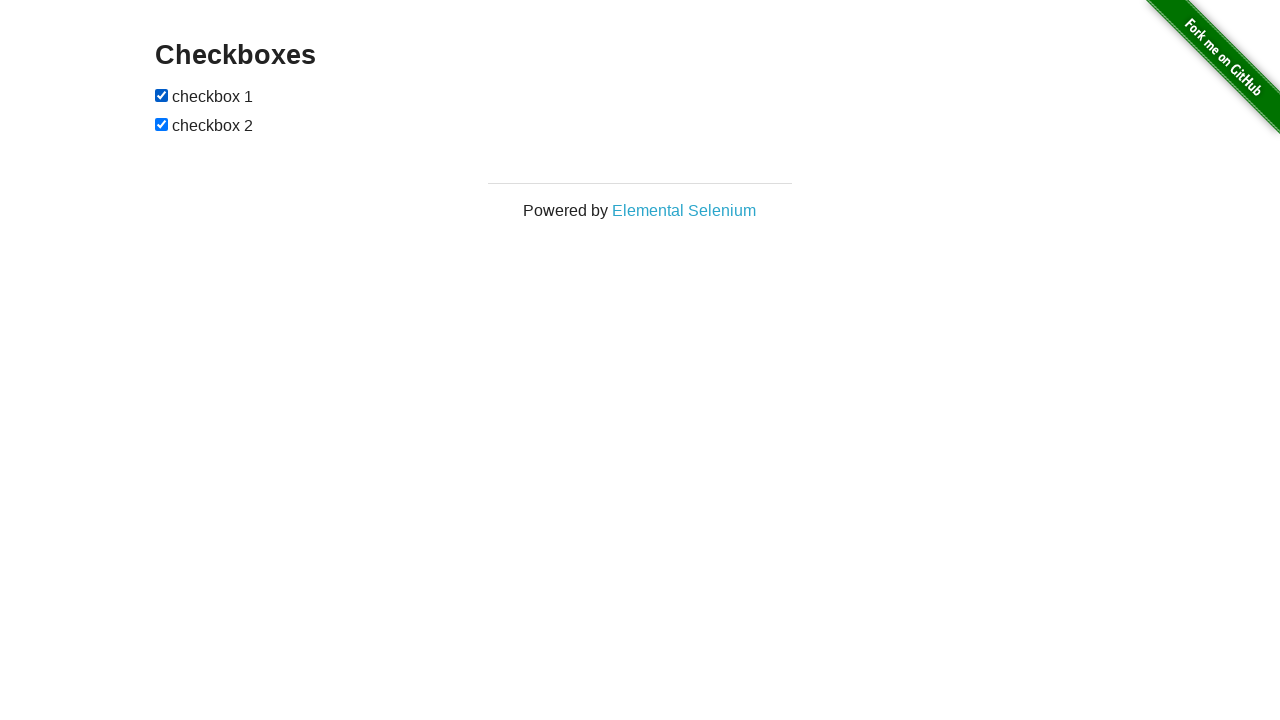

Second checkbox was already checked
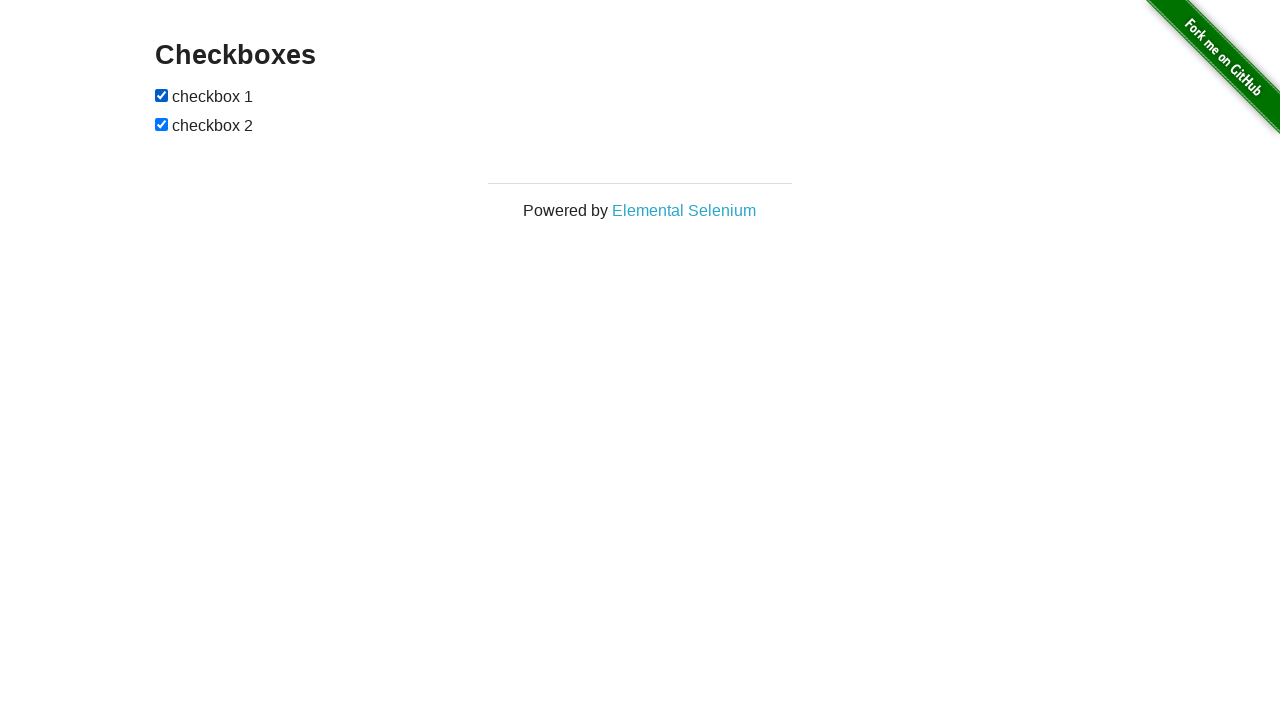

Verified second checkbox is checked
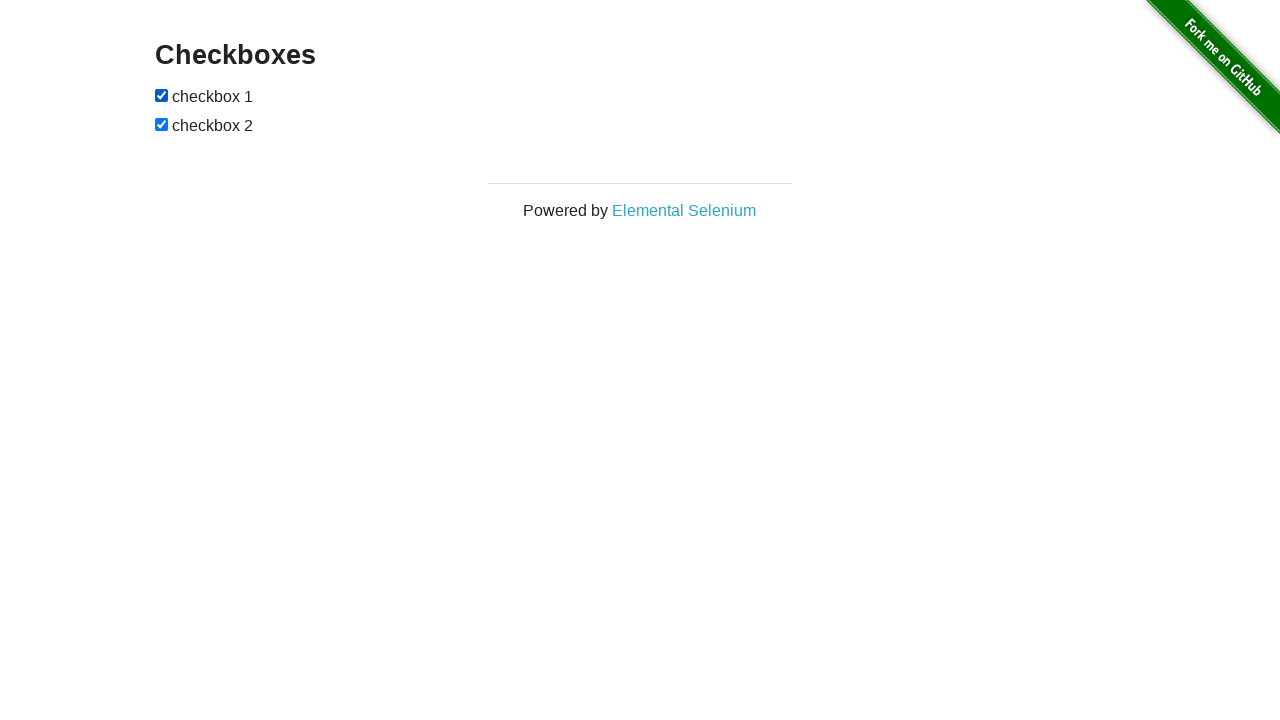

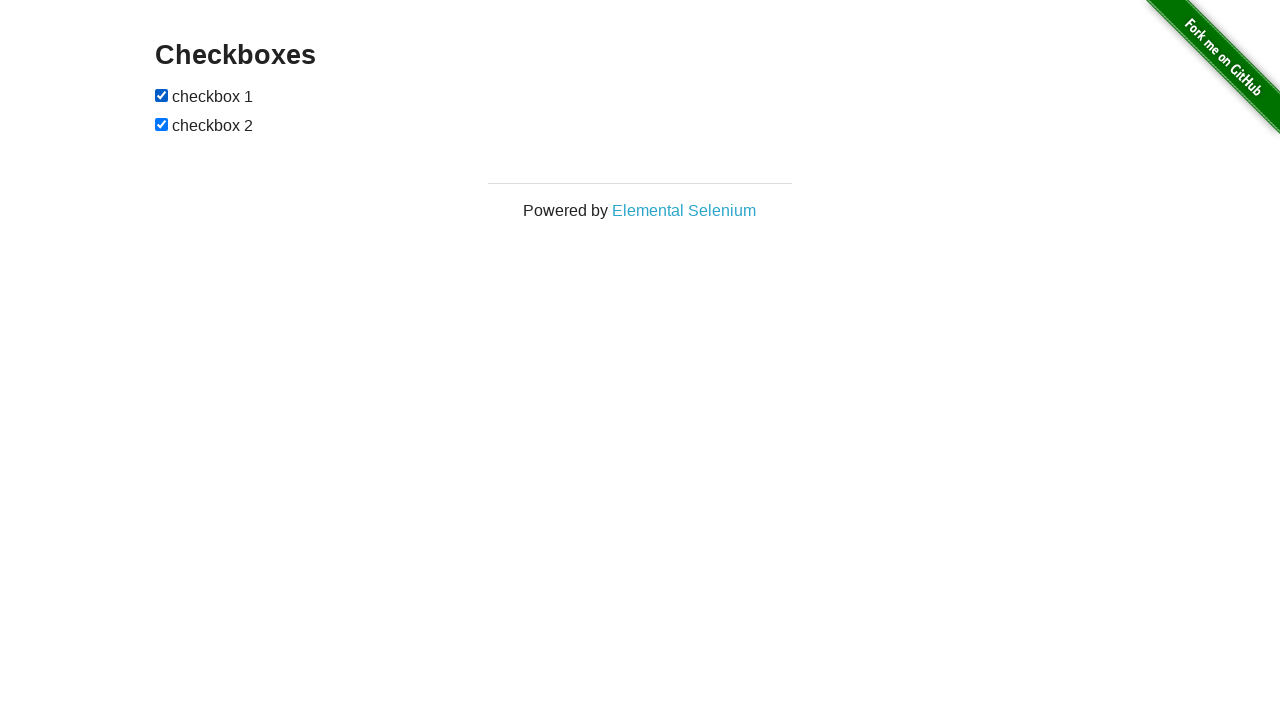